Tests page scrolling functionality by scrolling to the bottom and then back to the top of the page

Starting URL: https://mail.rediff.com/cgi-bin/login.cgi

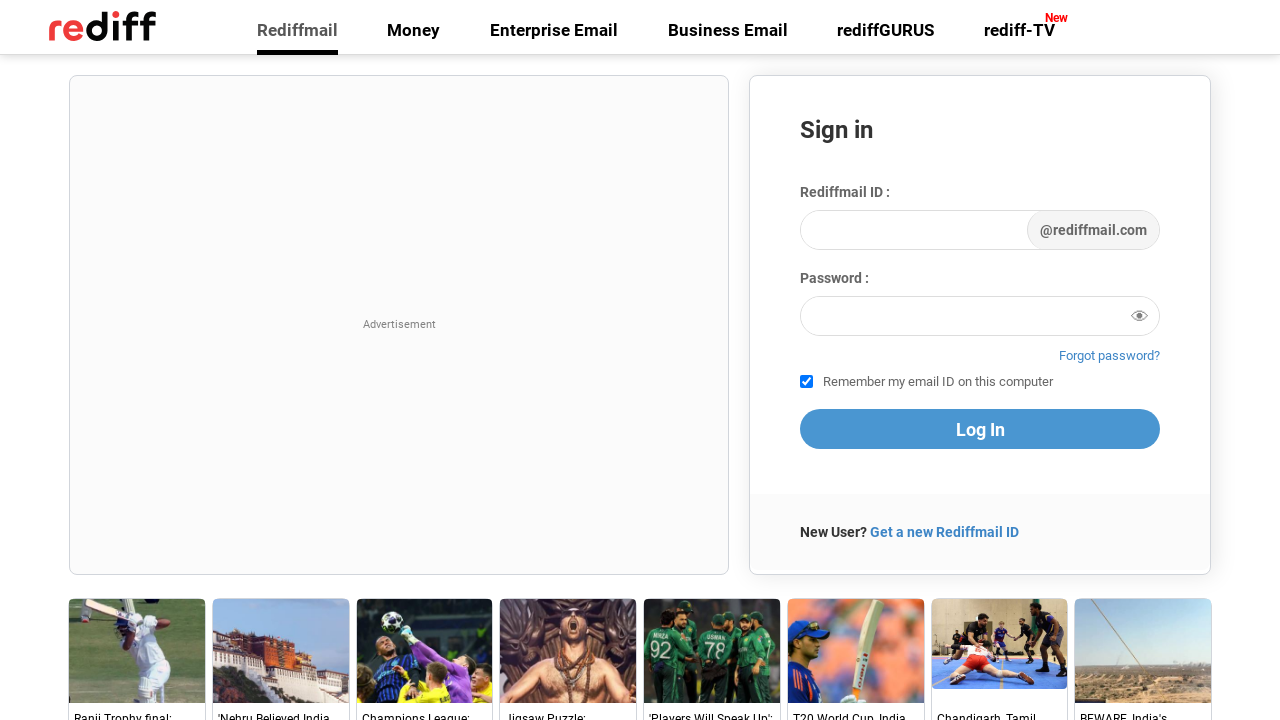

Scrolled page to bottom
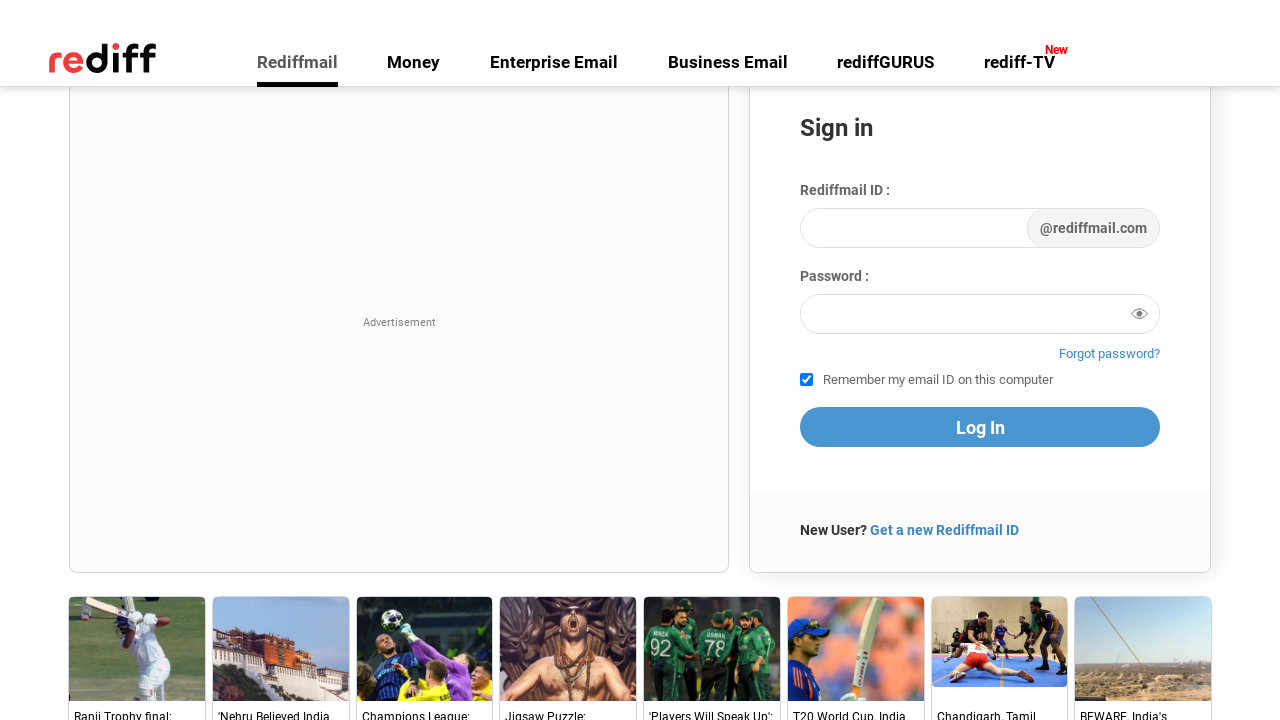

Waited 3 seconds for scroll effect to be visible
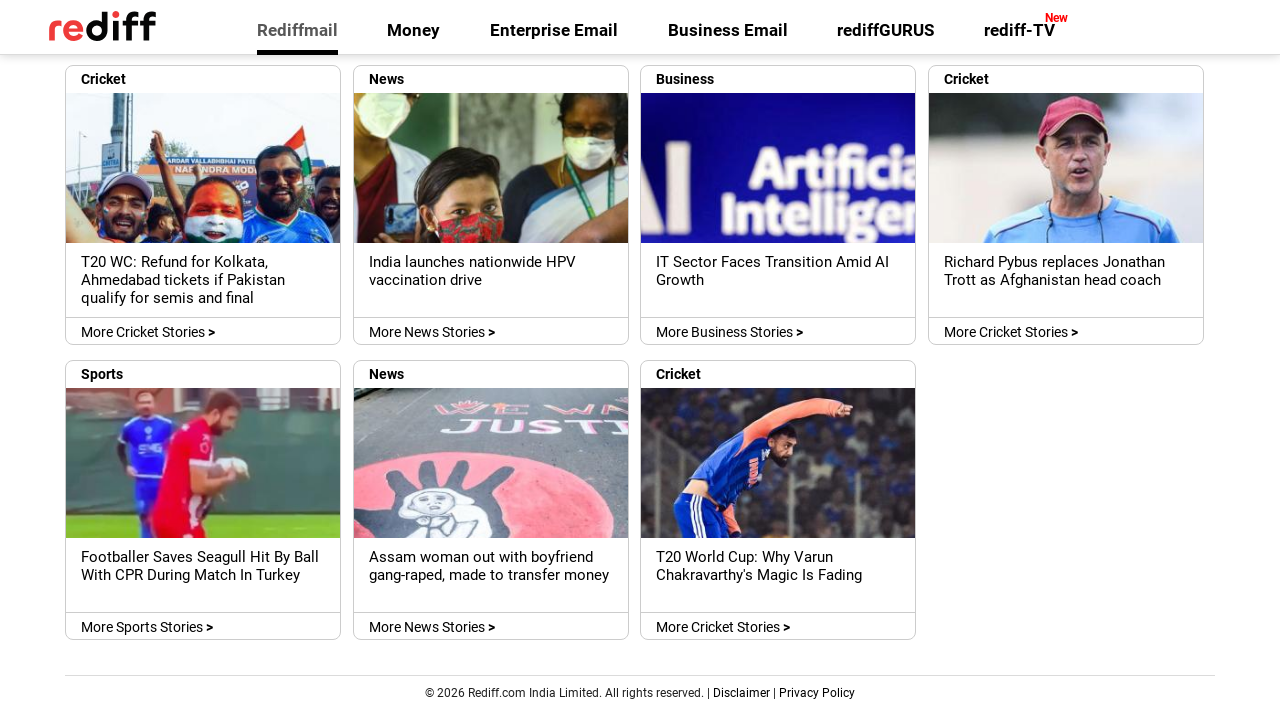

Scrolled page back to top
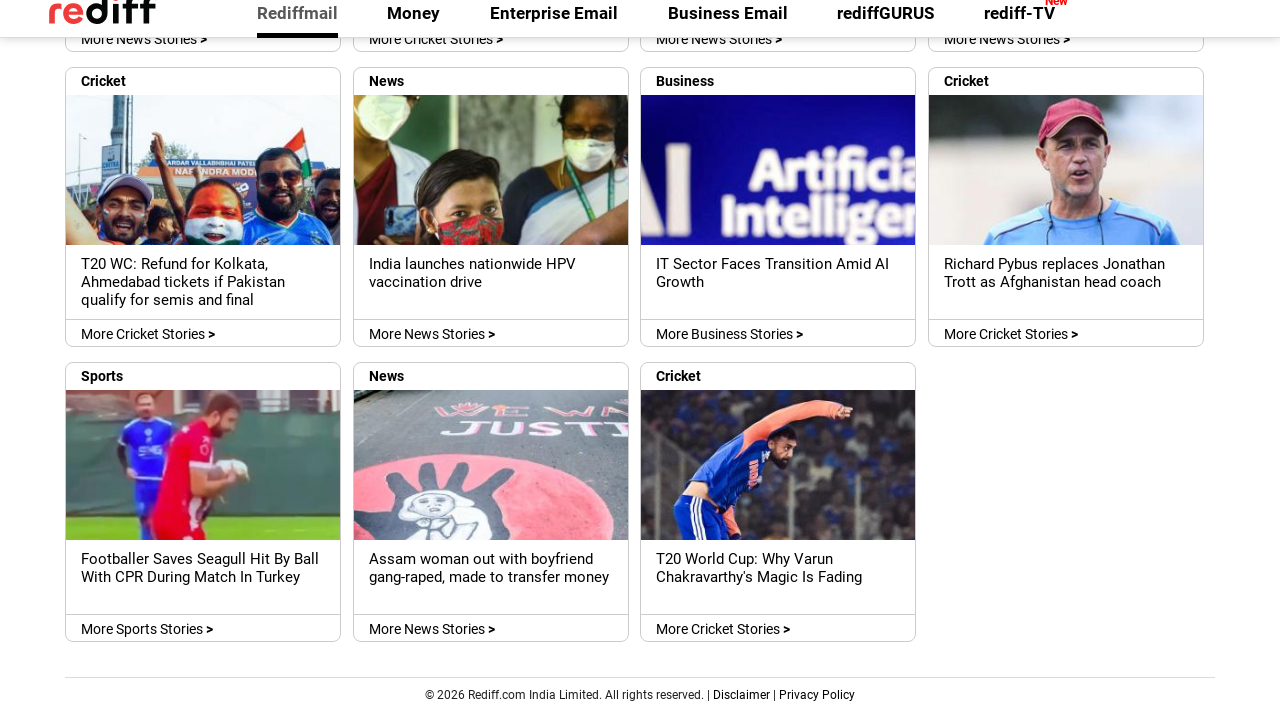

Waited 3 seconds for scroll effect to be visible
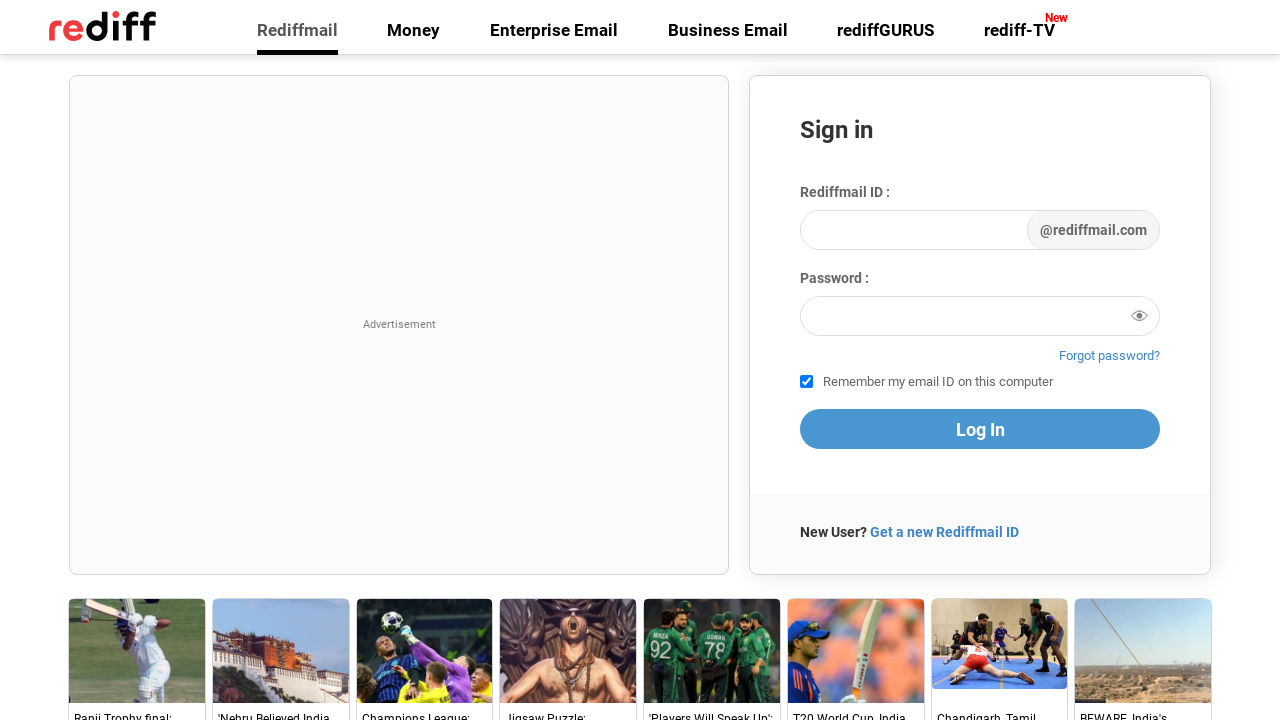

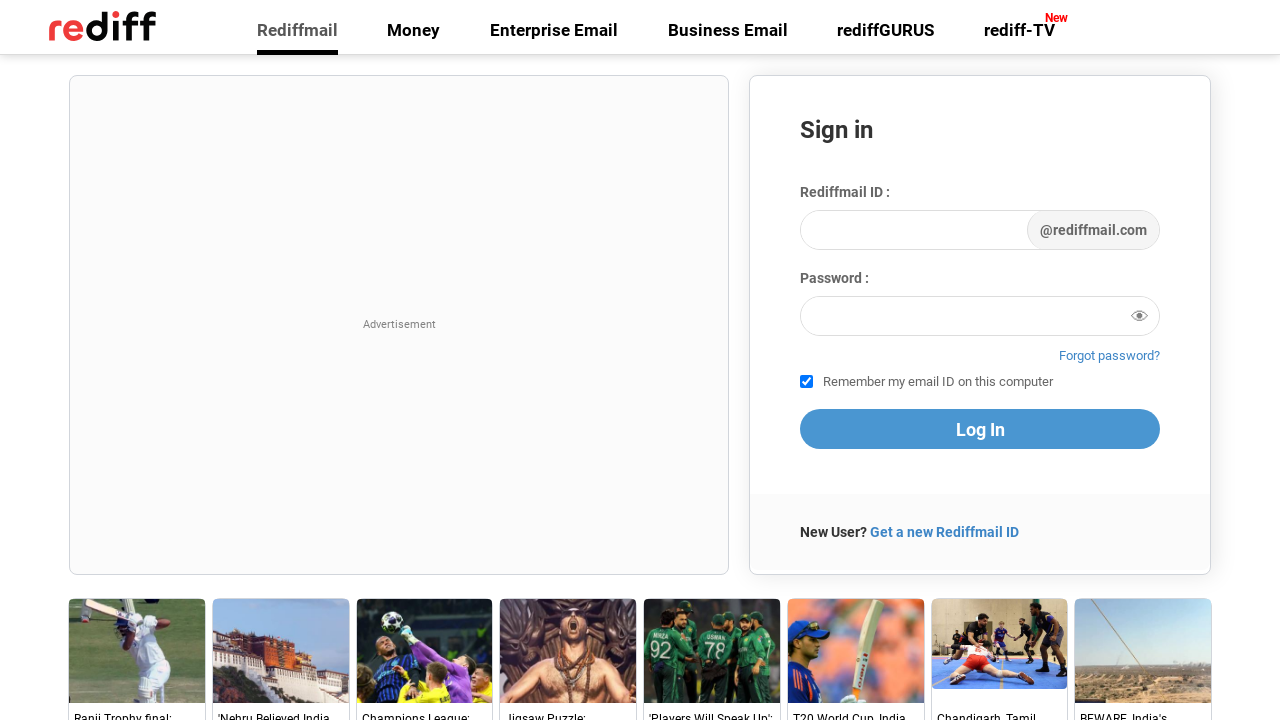